Tests mouseover/click functionality by clicking a "Click me" link 8 times on a UI testing playground page to verify repeated click handling.

Starting URL: http://uitestingplayground.com/mouseover

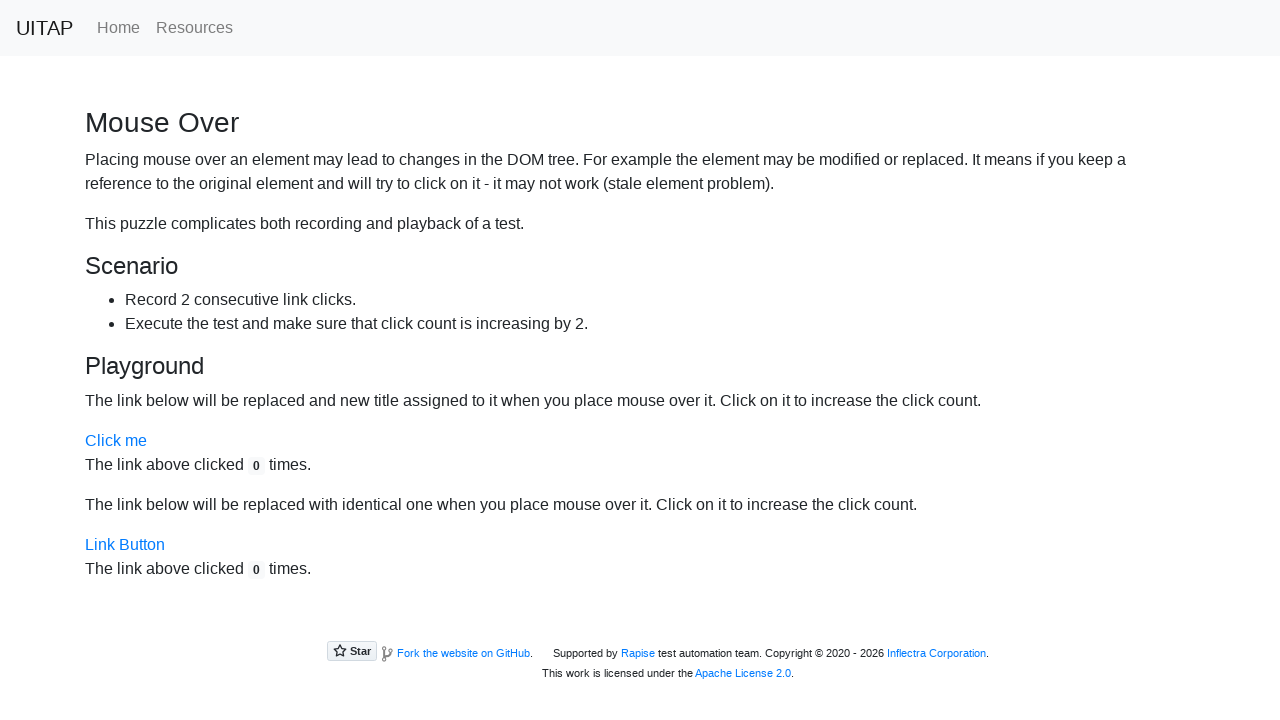

Clicked 'Click me' link (click 1 of 8) at (116, 441) on internal:text="Click me"i
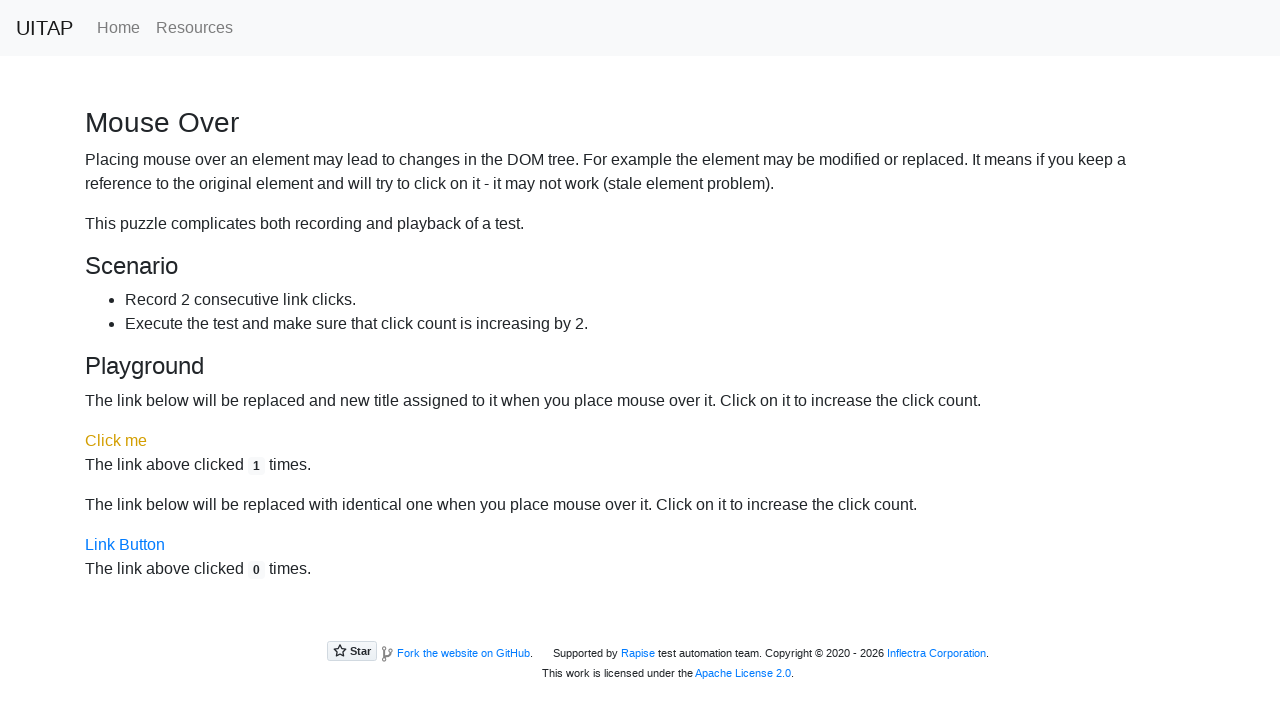

Clicked 'Click me' link (click 2 of 8) at (116, 441) on internal:text="Click me"i
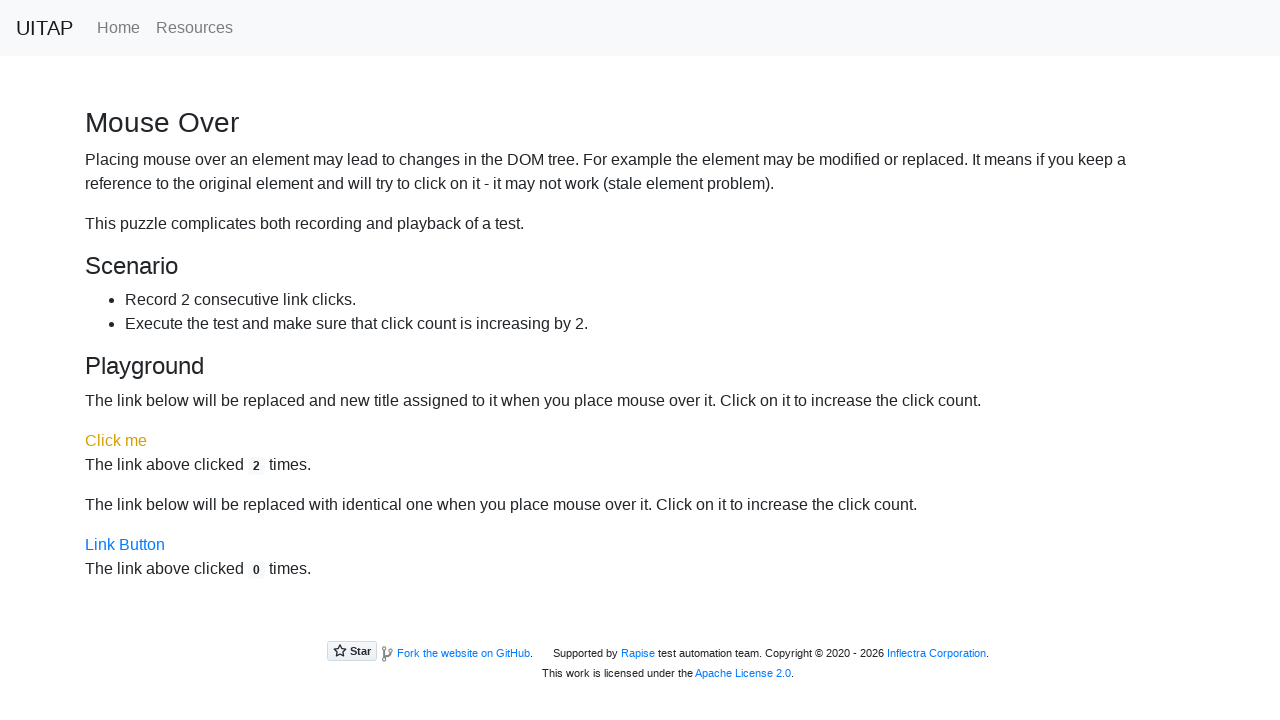

Clicked 'Click me' link (click 3 of 8) at (116, 441) on internal:text="Click me"i
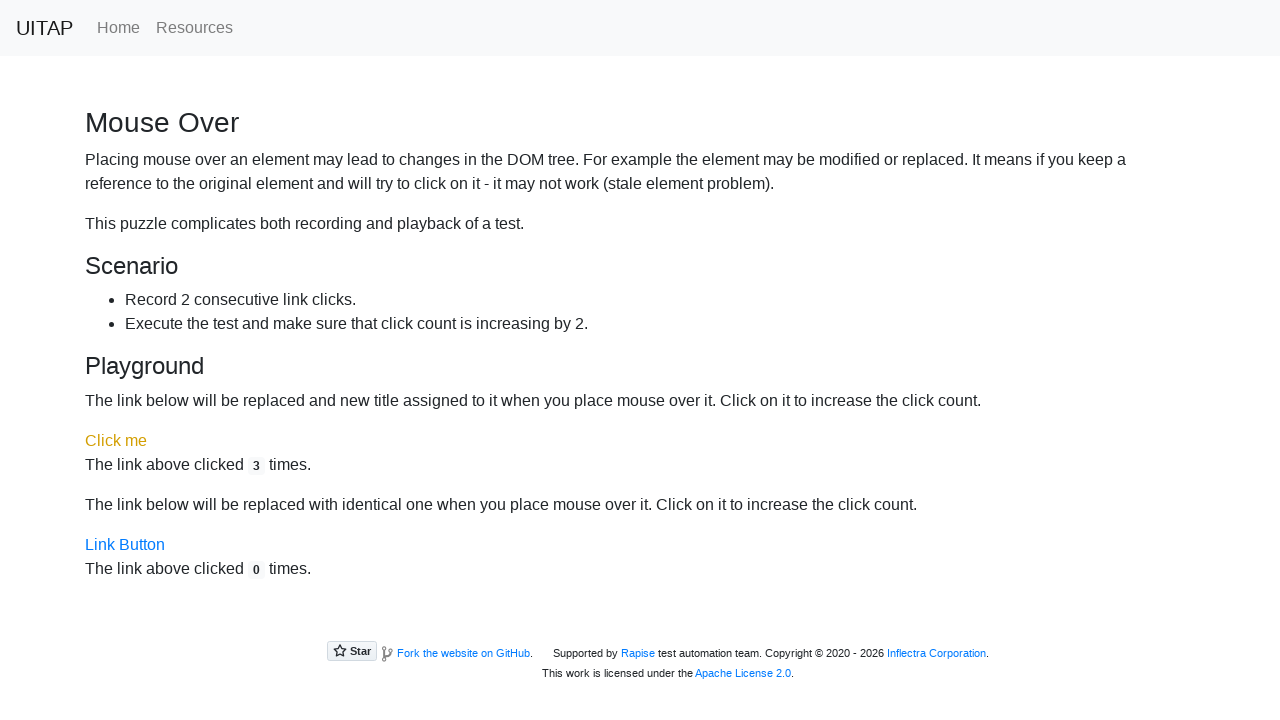

Clicked 'Click me' link (click 4 of 8) at (116, 441) on internal:text="Click me"i
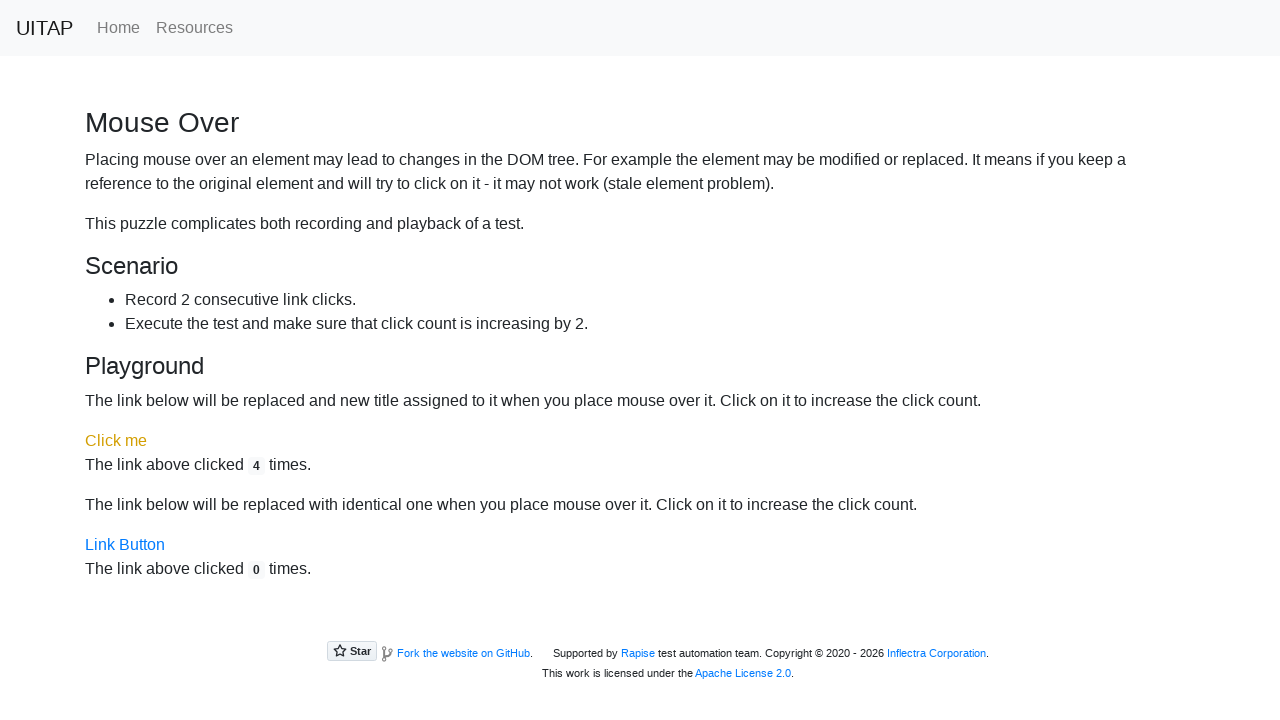

Clicked 'Click me' link (click 5 of 8) at (116, 441) on internal:text="Click me"i
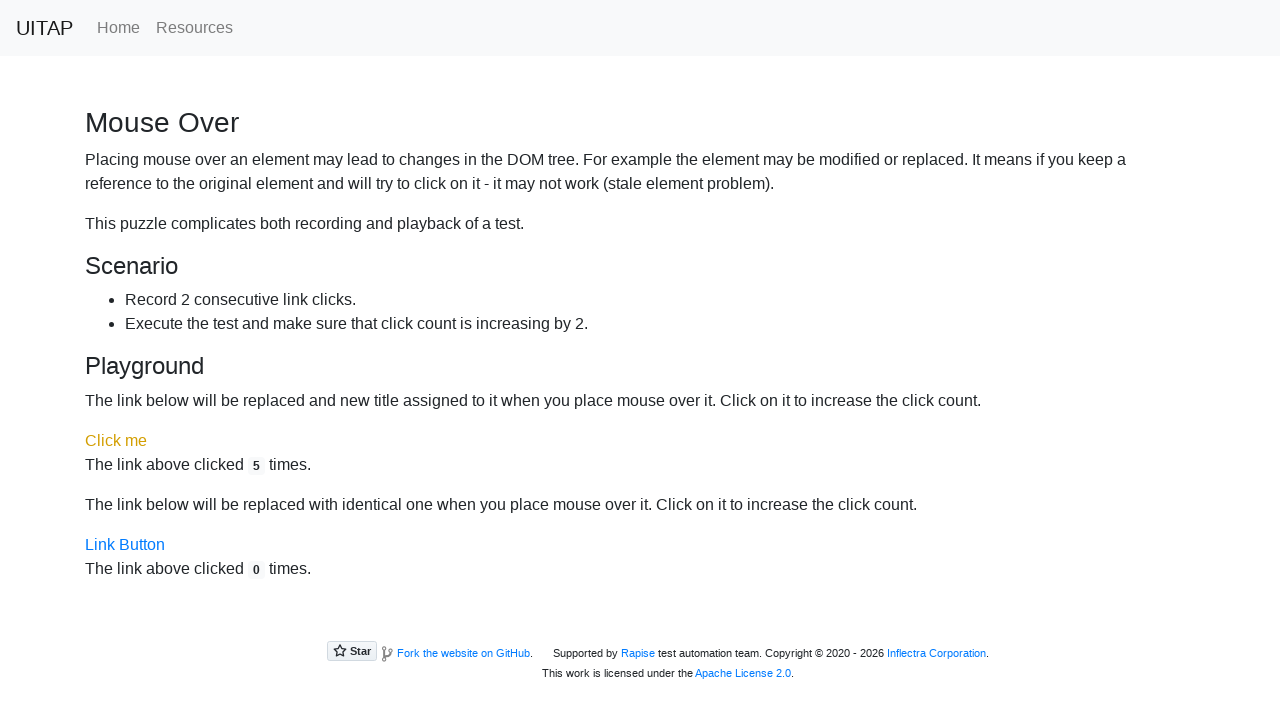

Clicked 'Click me' link (click 6 of 8) at (116, 441) on internal:text="Click me"i
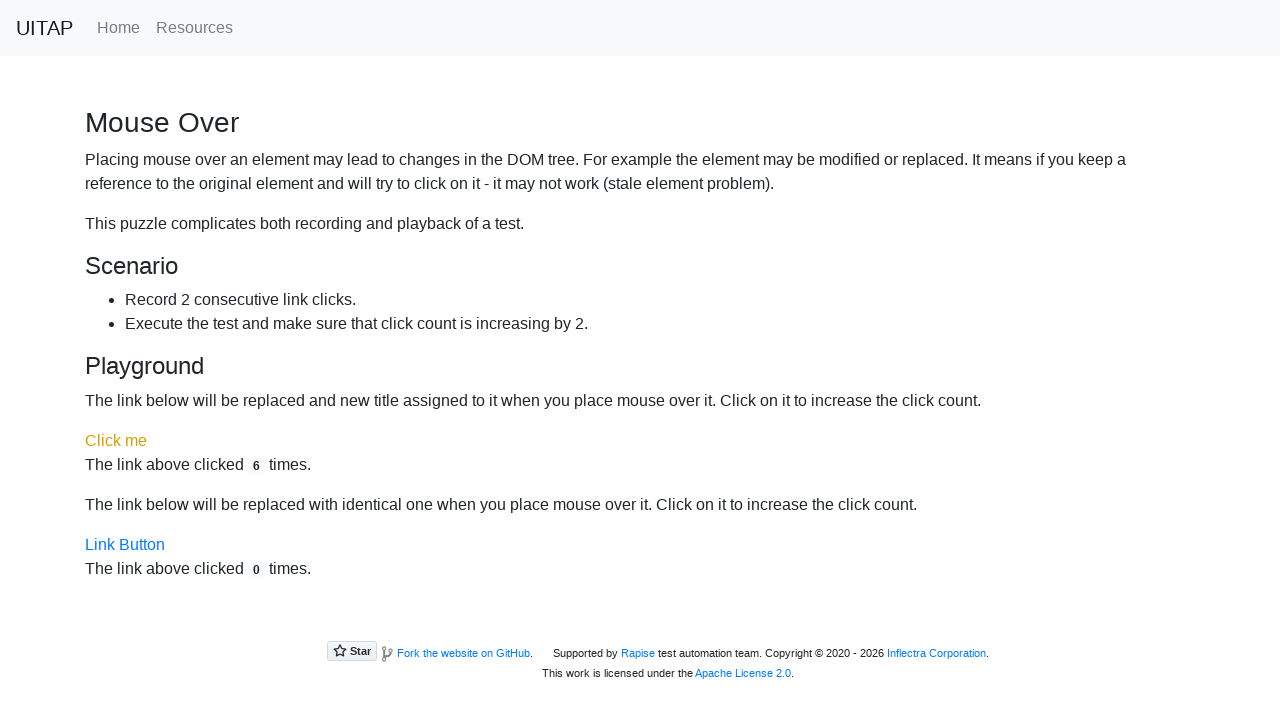

Clicked 'Click me' link (click 7 of 8) at (116, 441) on internal:text="Click me"i
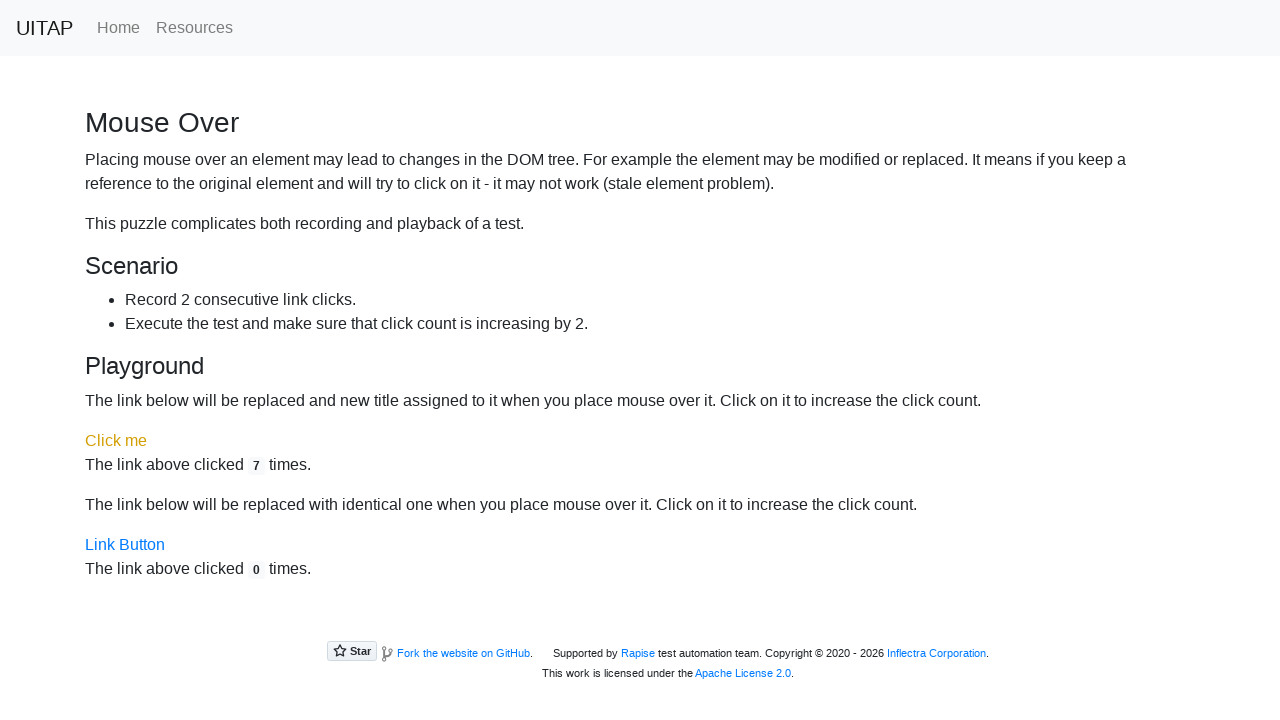

Clicked 'Click me' link (click 8 of 8) at (116, 441) on internal:text="Click me"i
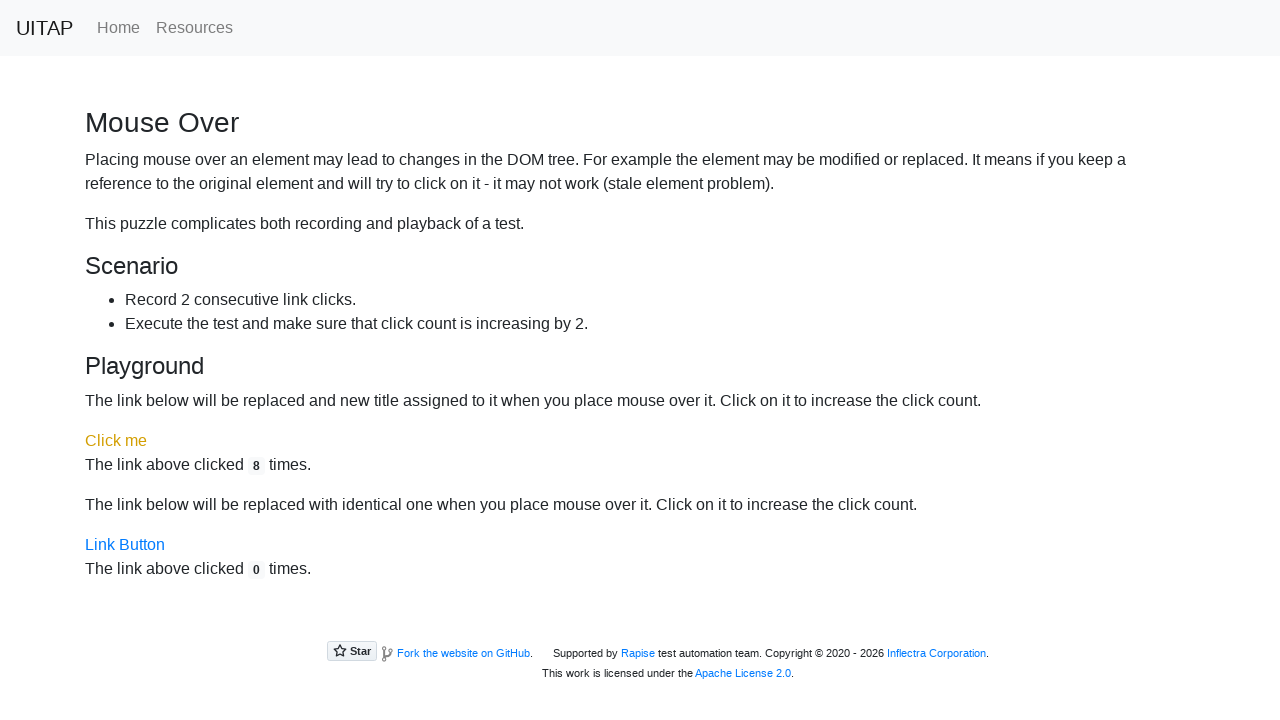

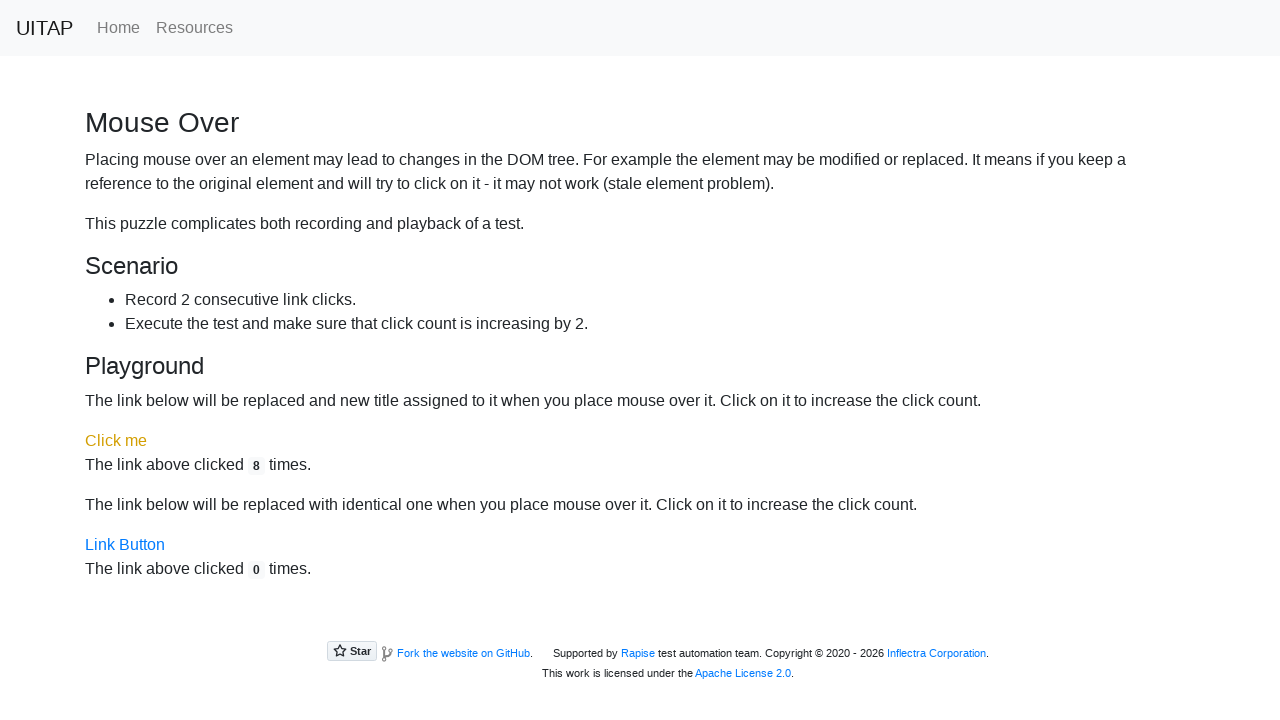